Tests a math challenge form by calculating a result from a displayed value, filling the answer, selecting checkboxes and radio buttons, then submitting and verifying the success alert

Starting URL: https://suninjuly.github.io/math.html

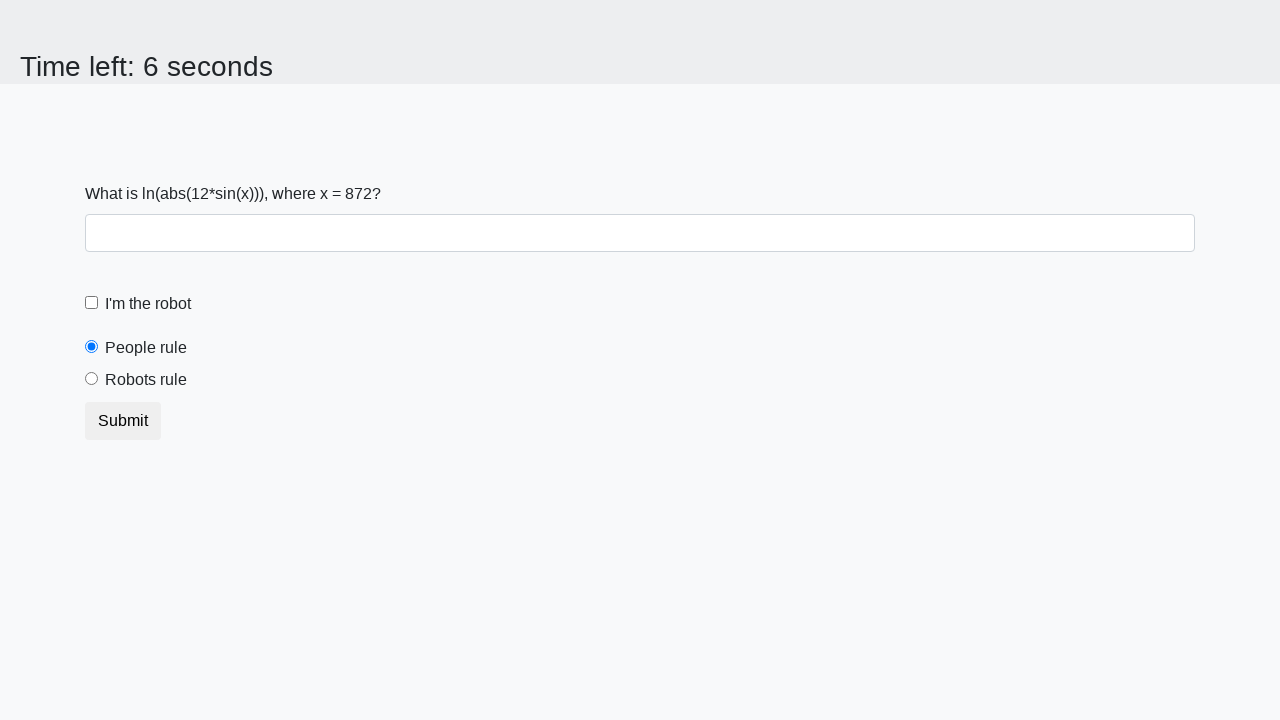

Retrieved x value from input_value element
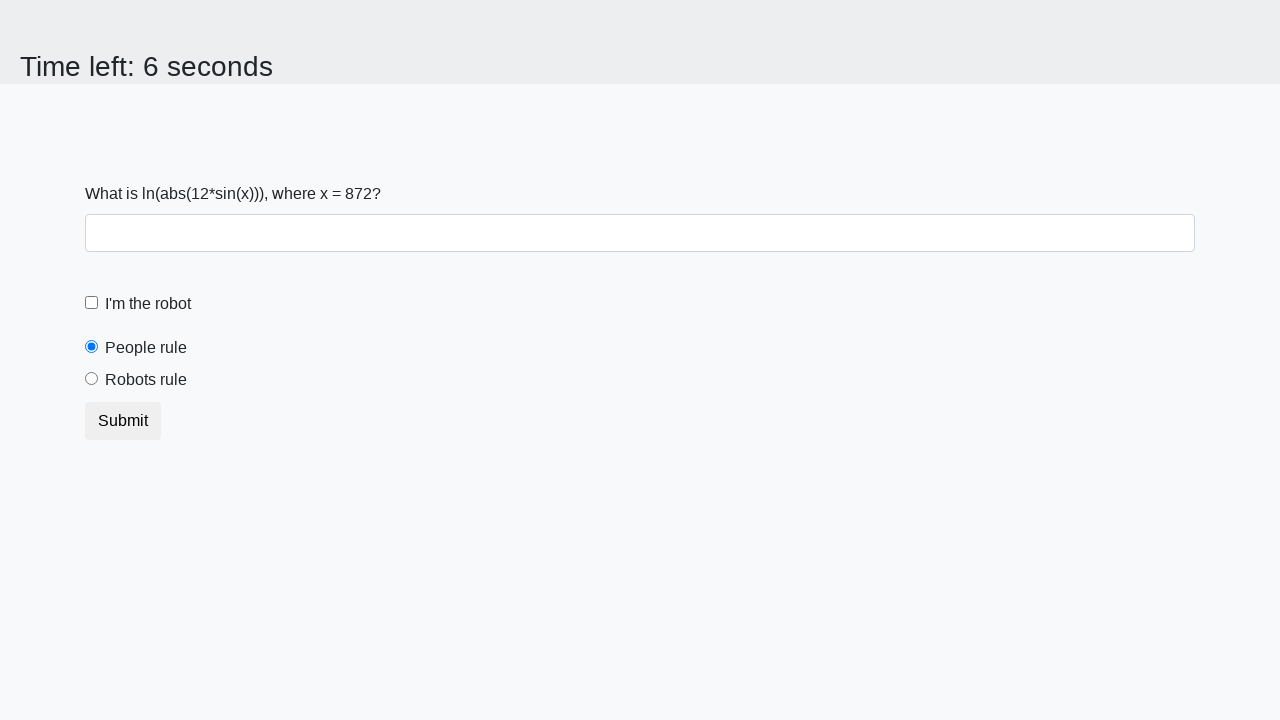

Calculated result using math formula: 2.463108691620524
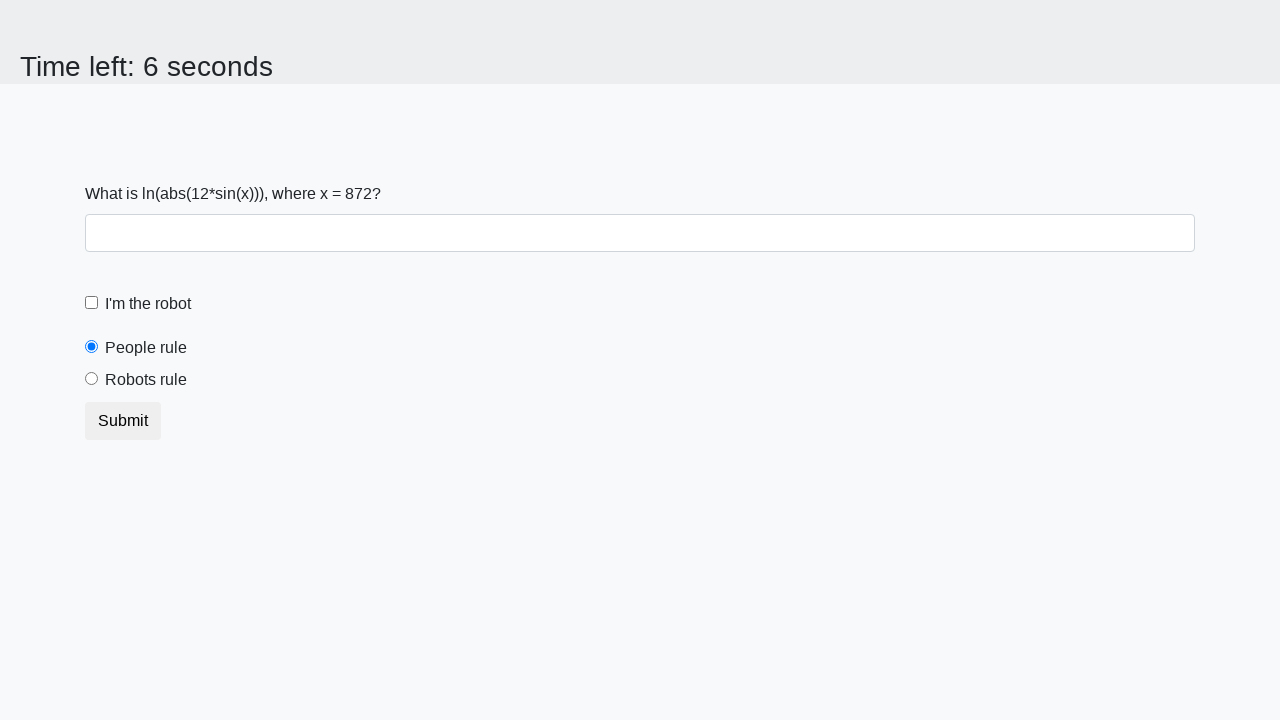

Filled answer field with calculated result on #answer
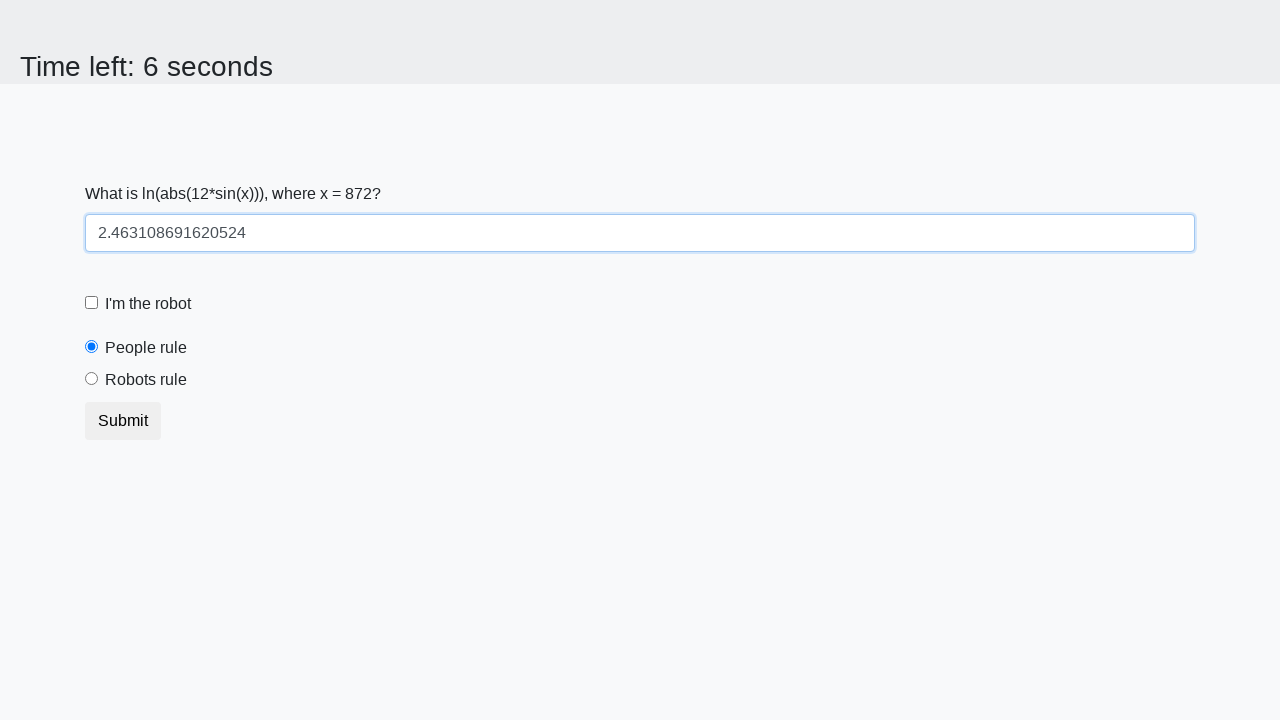

Clicked robot checkbox at (92, 303) on #robotCheckbox
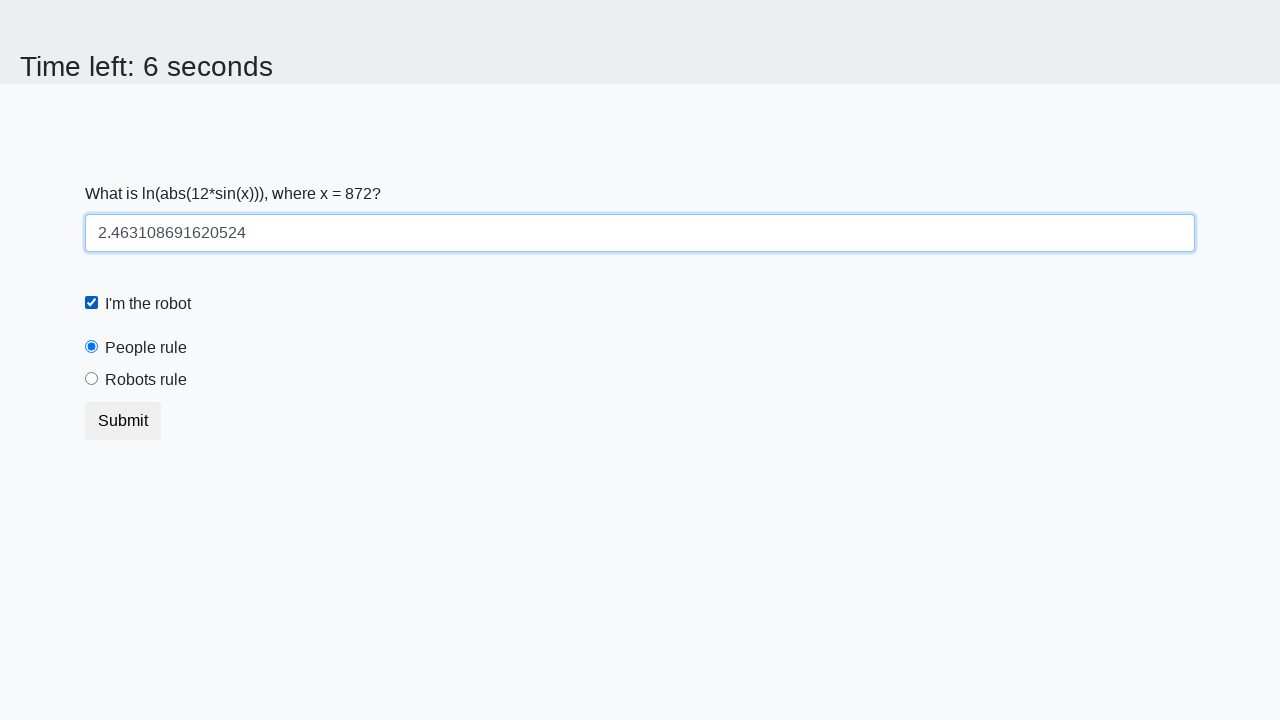

Clicked robots rule radio button at (92, 379) on #robotsRule
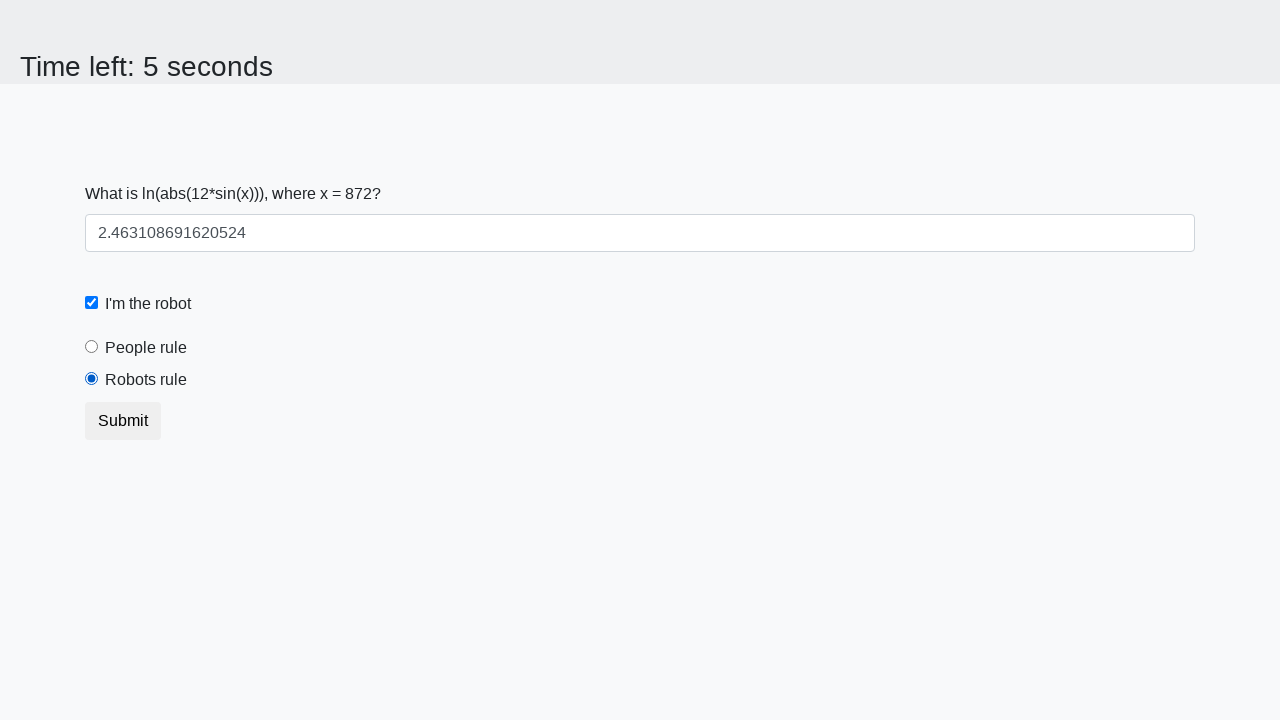

Clicked submit button to submit form at (123, 421) on .btn-default
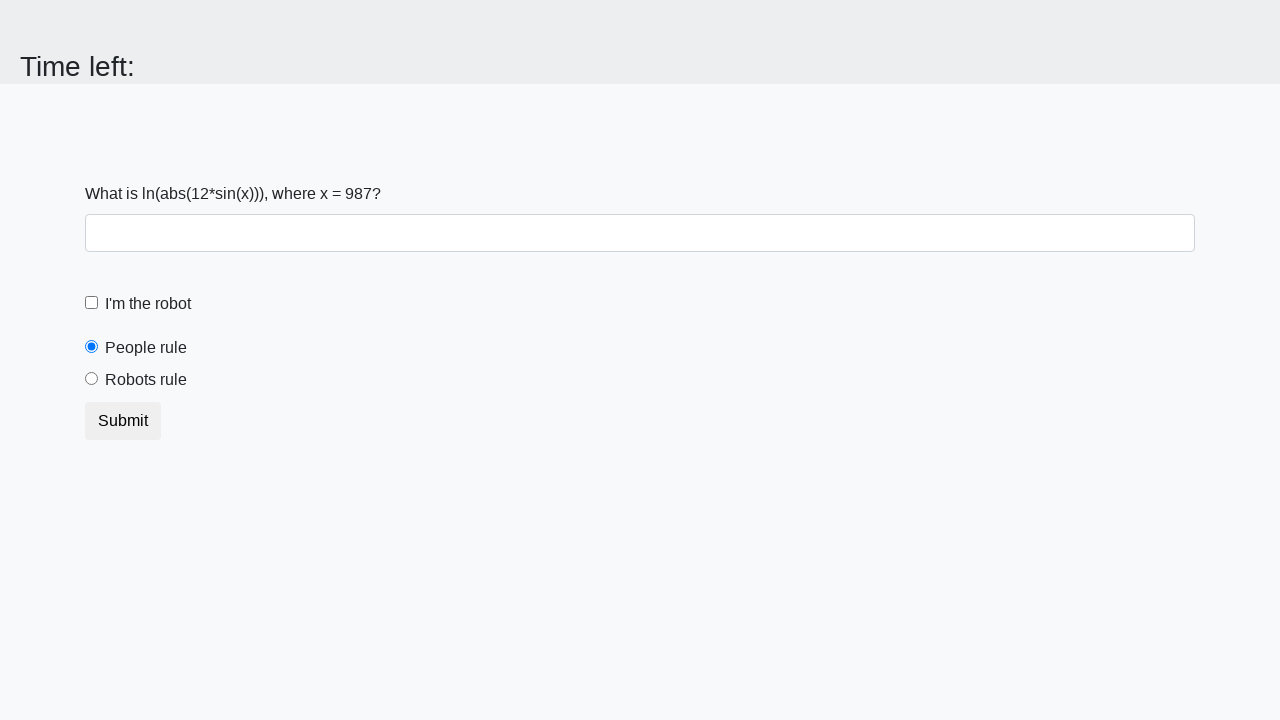

Waited for alert to appear
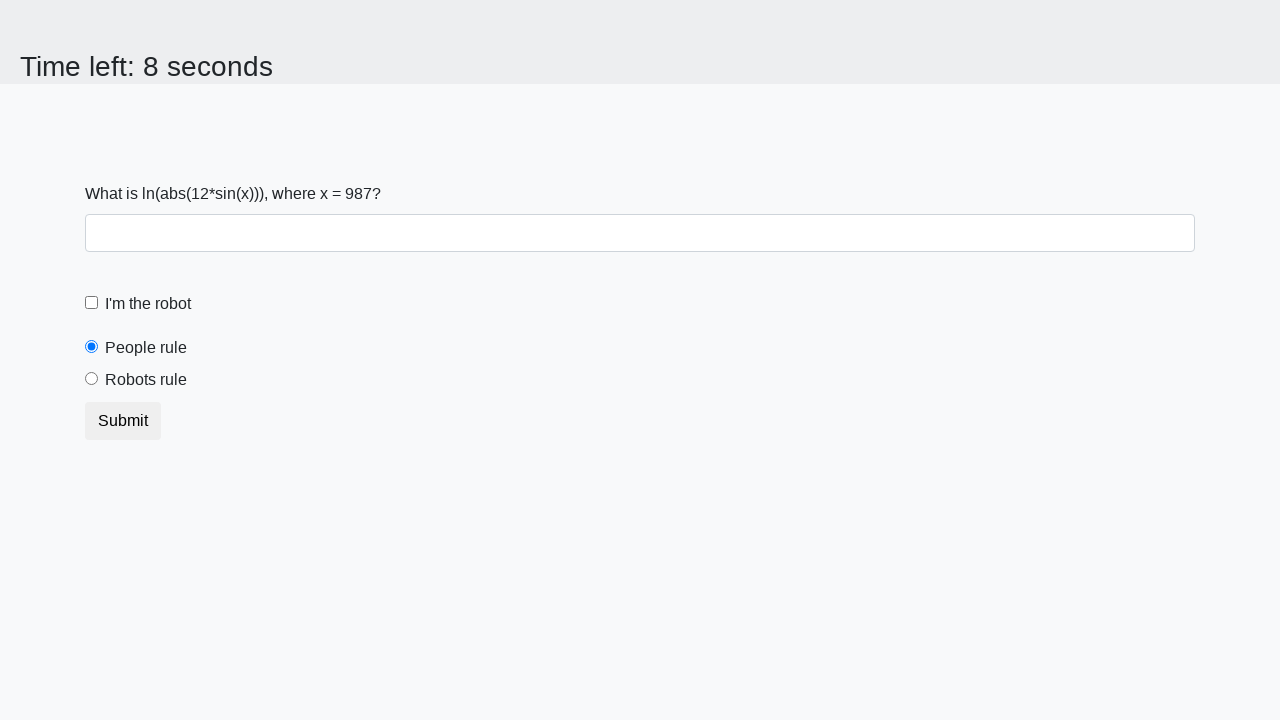

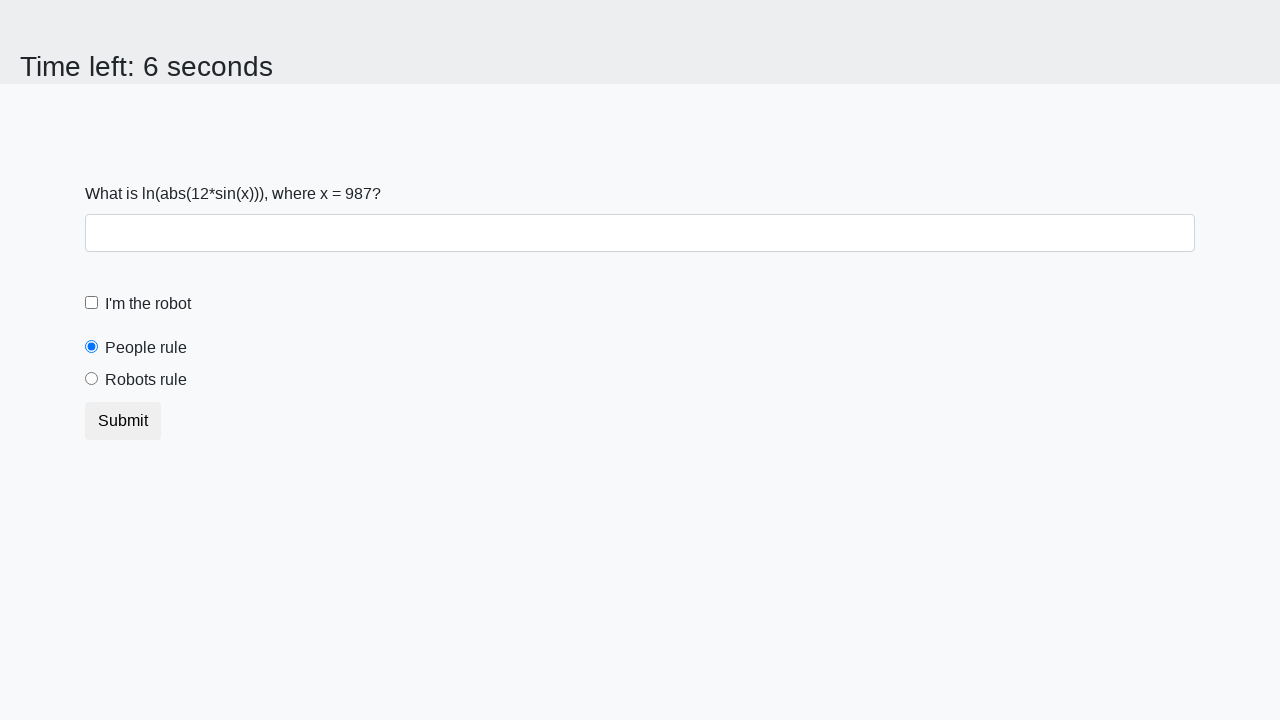